Tests the ability to clear text from a text box field on a practice website by locating the textbox element and clearing its contents.

Starting URL: http://omayo.blogspot.com/

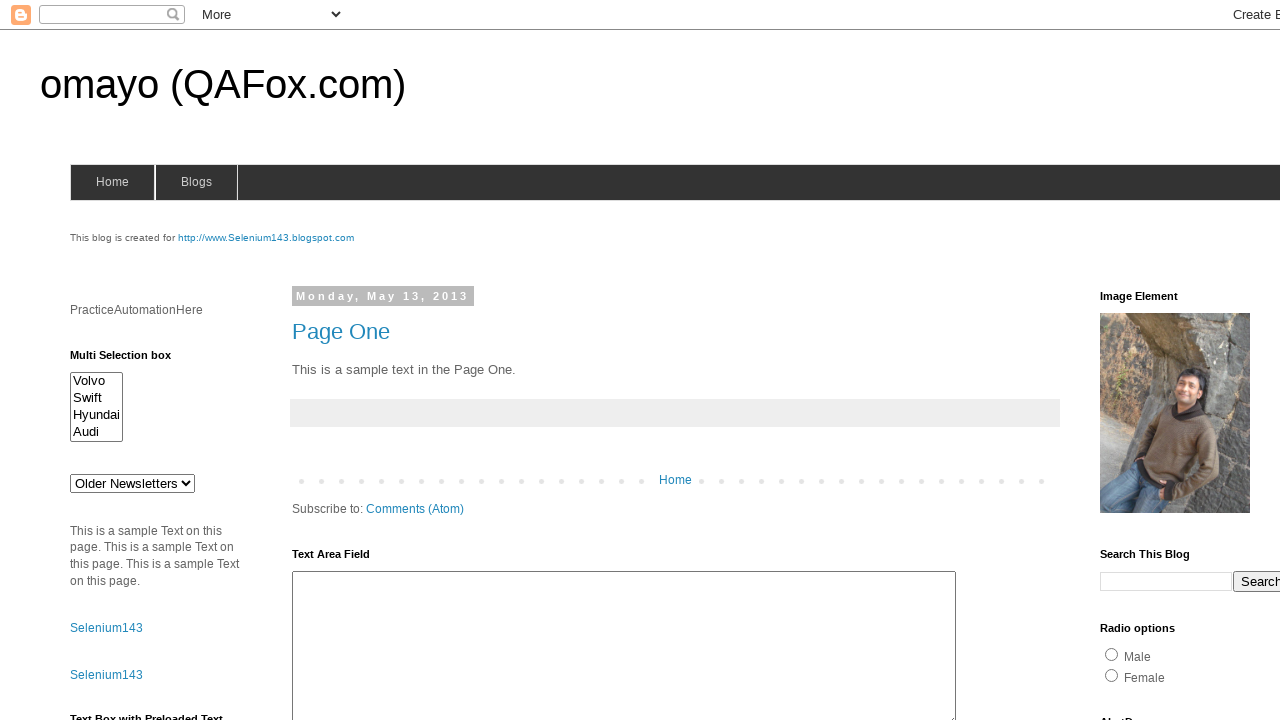

Cleared text from textbox1 field on #textbox1
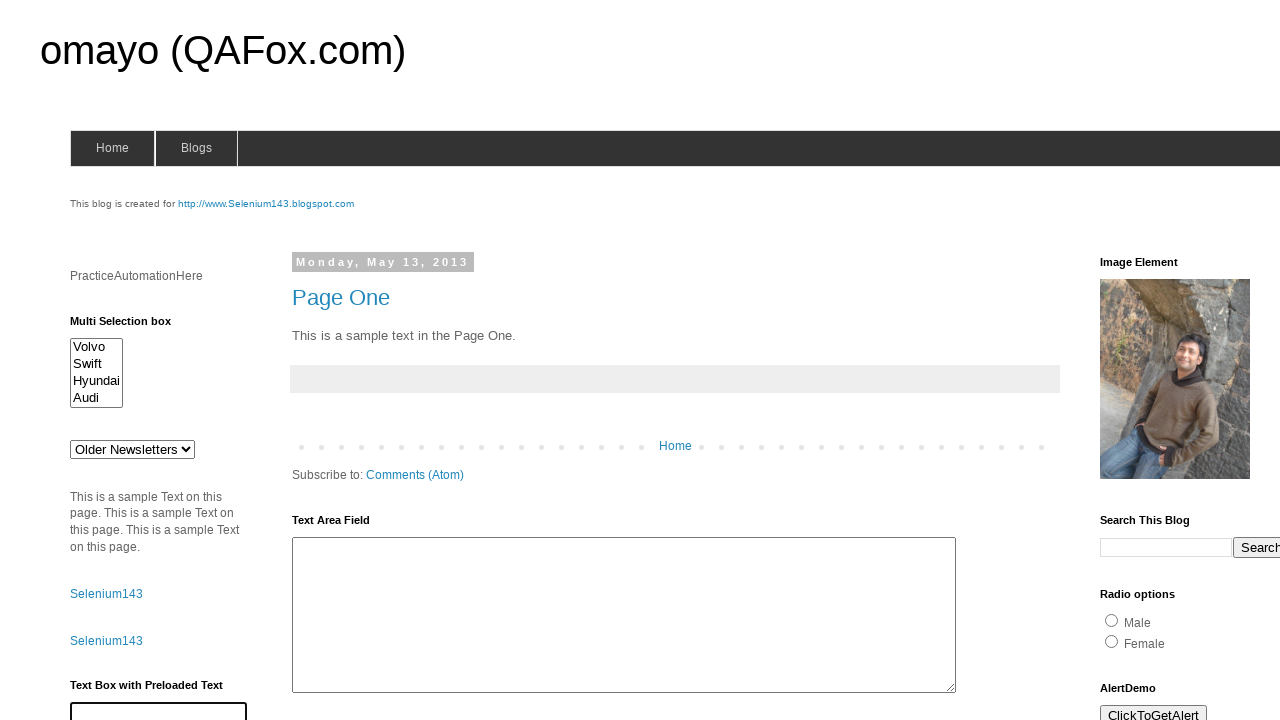

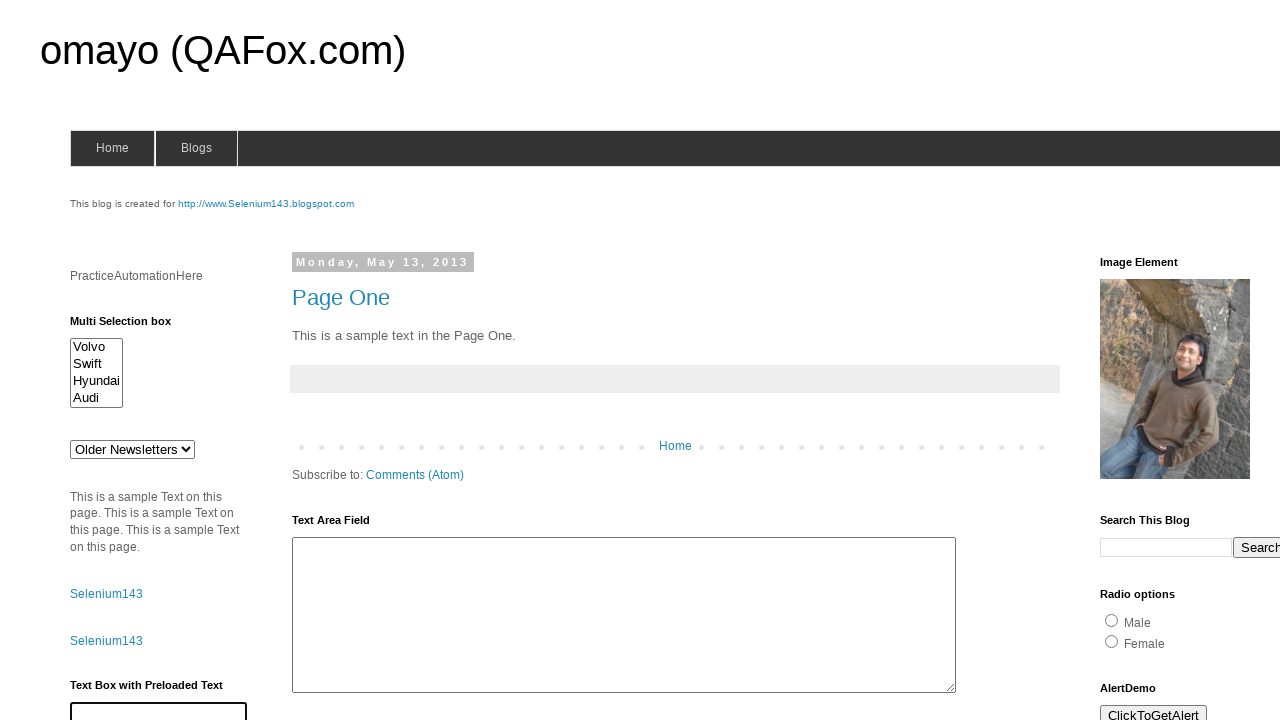